Tests a disabled date picker by setting its value directly via JavaScript evaluation on a demo automation testing site.

Starting URL: https://demo.automationtesting.in/Datepicker.html

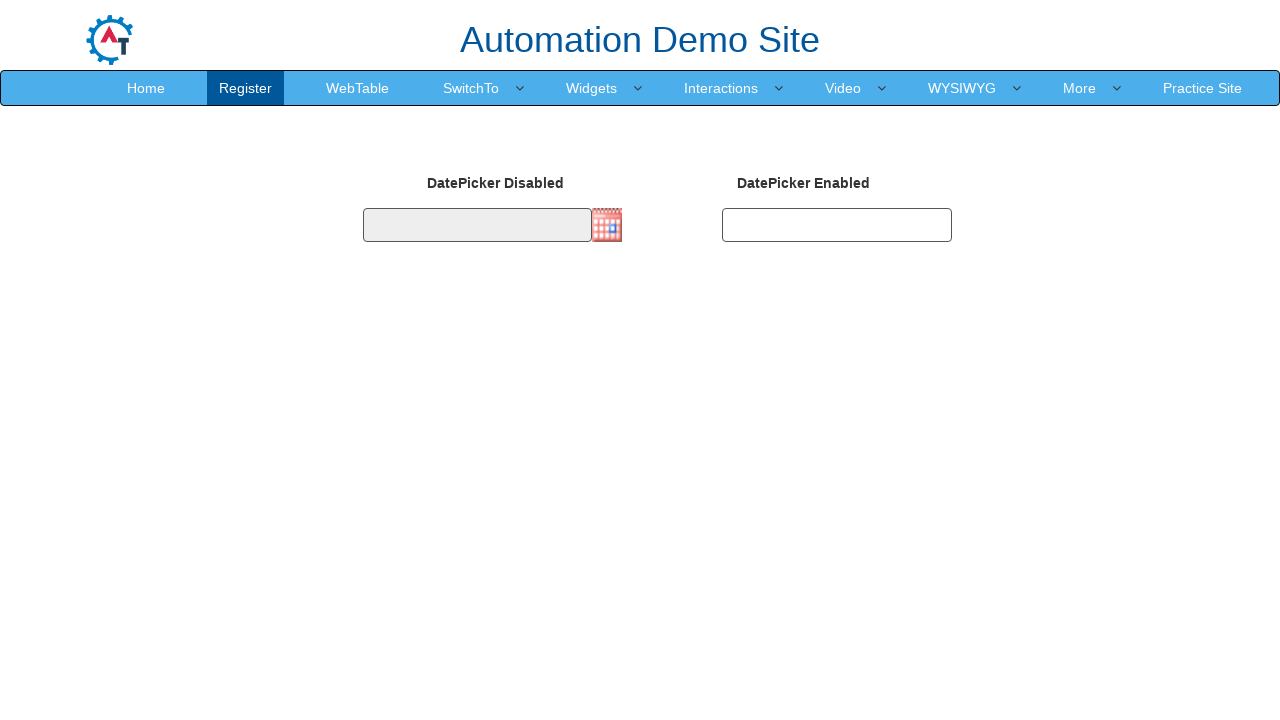

Navigated to date picker demo page
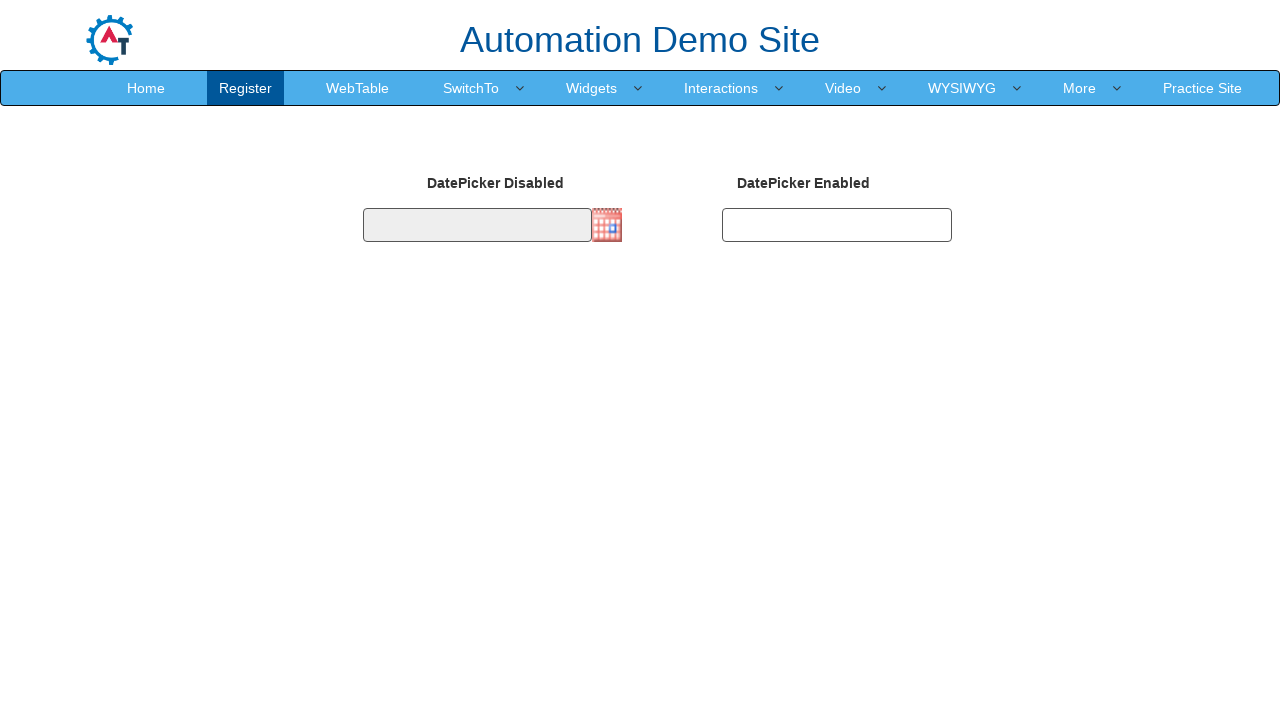

Set disabled date picker value to 11/29/2025 using JavaScript evaluation
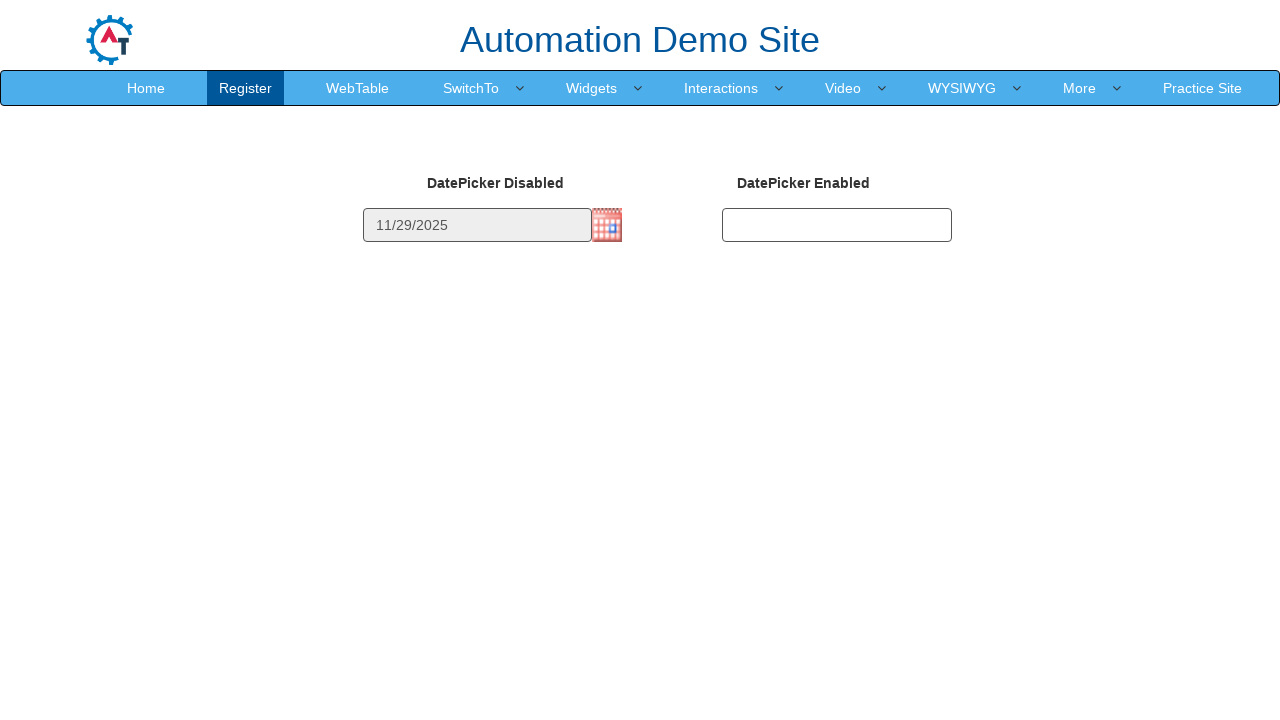

Waited 2 seconds to observe the date picker result
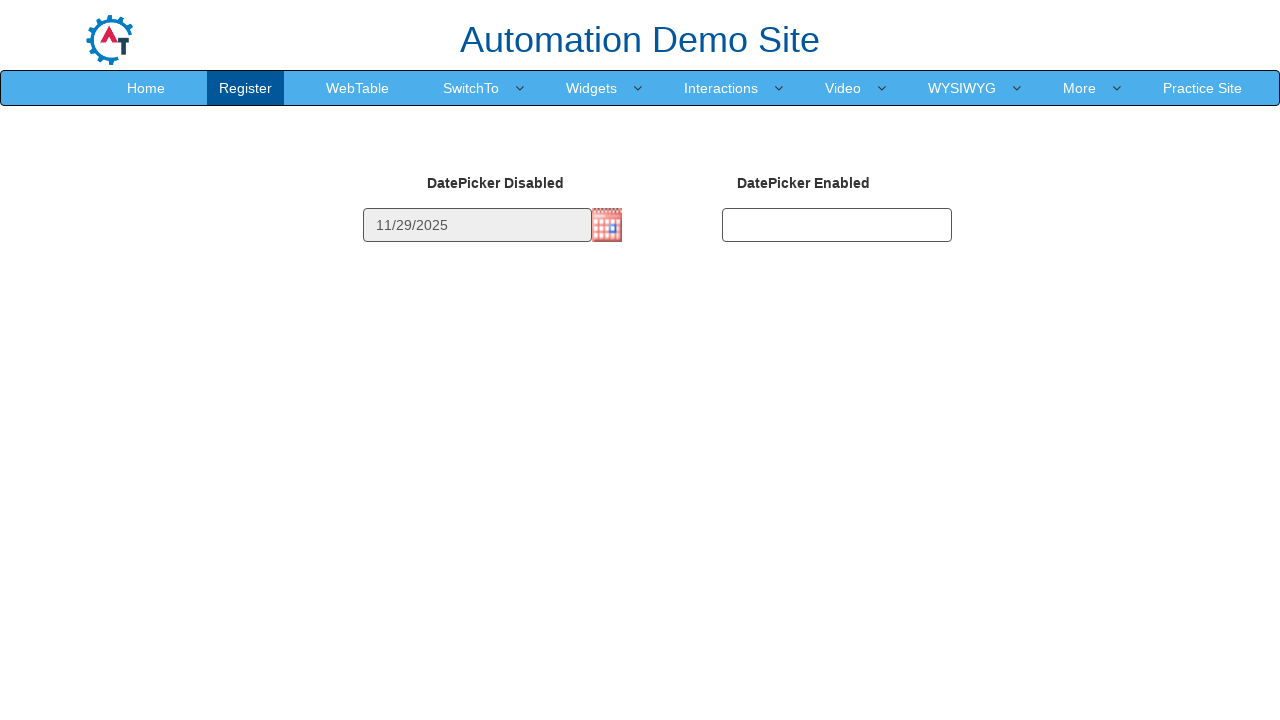

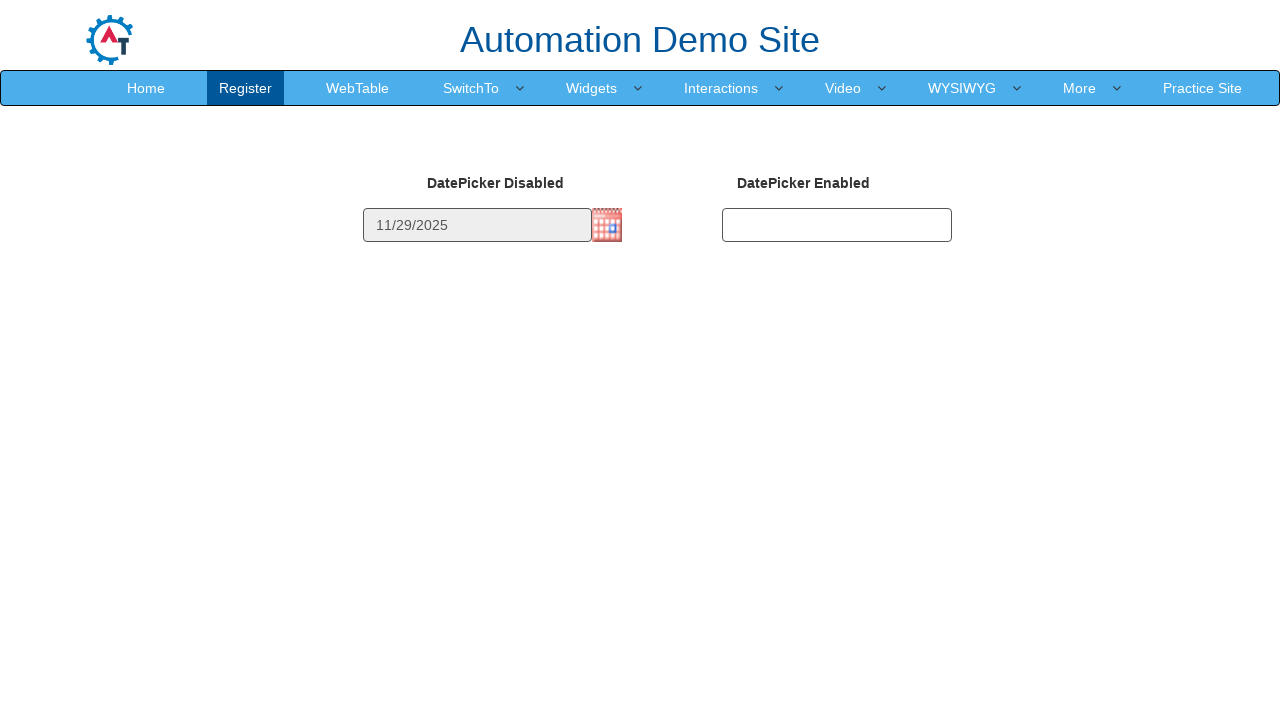